Tests error message when attempting to login with empty password field

Starting URL: https://www.saucedemo.com/

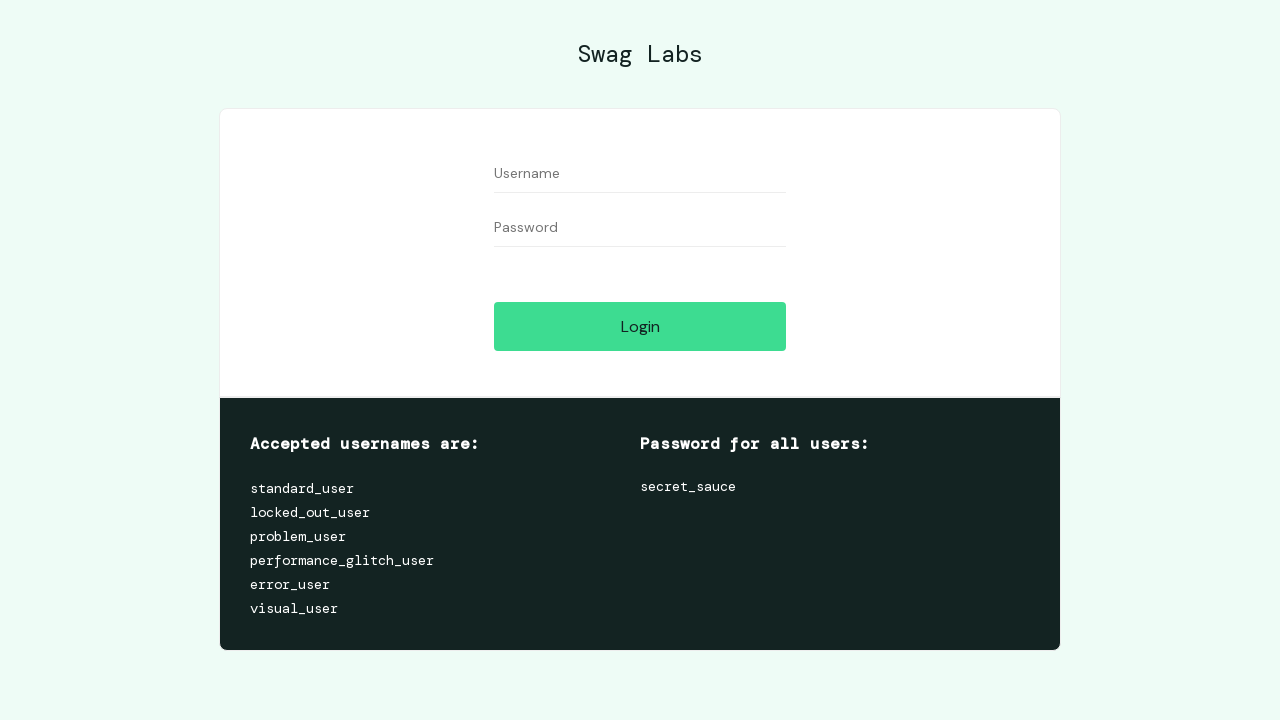

Filled username field with 'standard_user' on #user-name
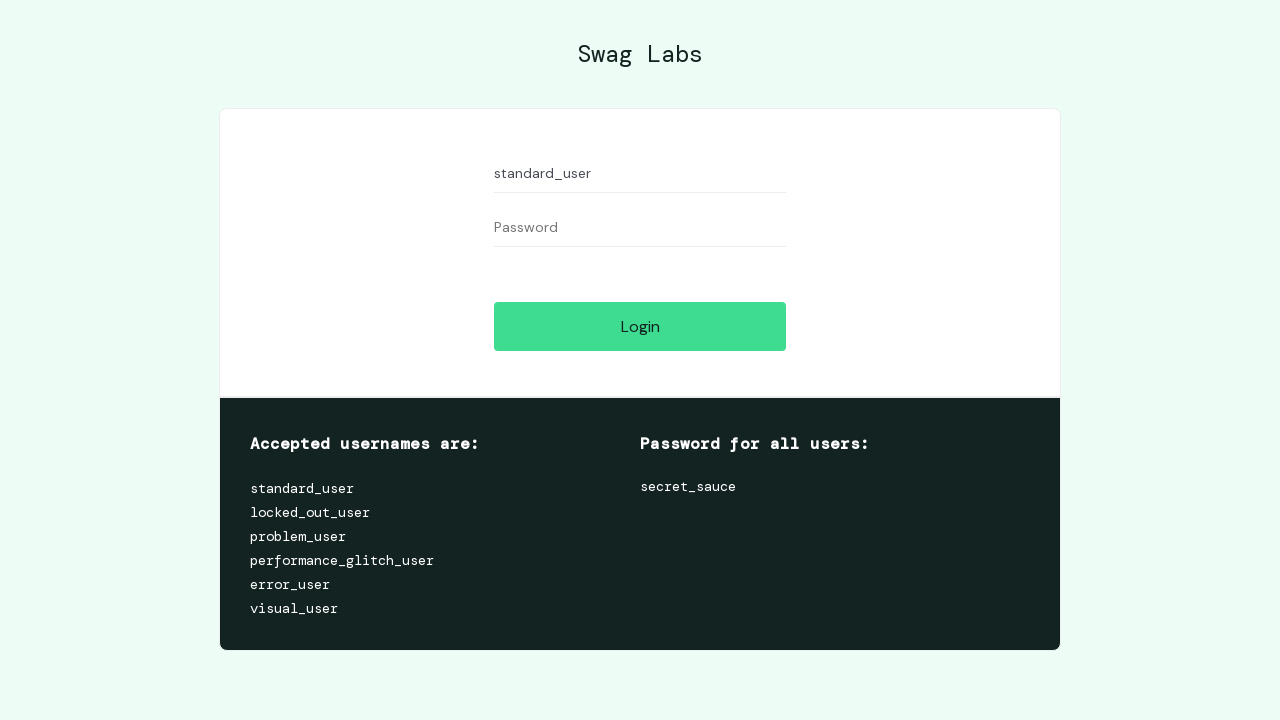

Clicked login button with empty password field at (640, 326) on [name='login-button']
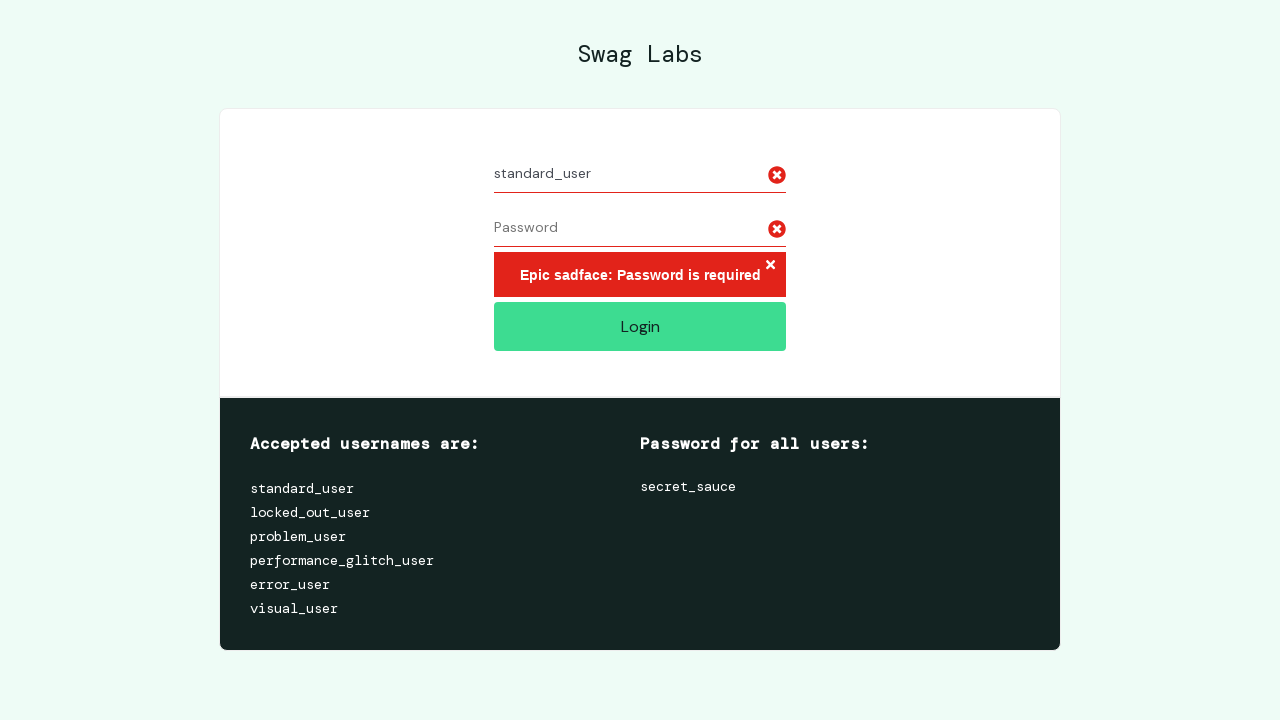

Error message appeared for empty password field
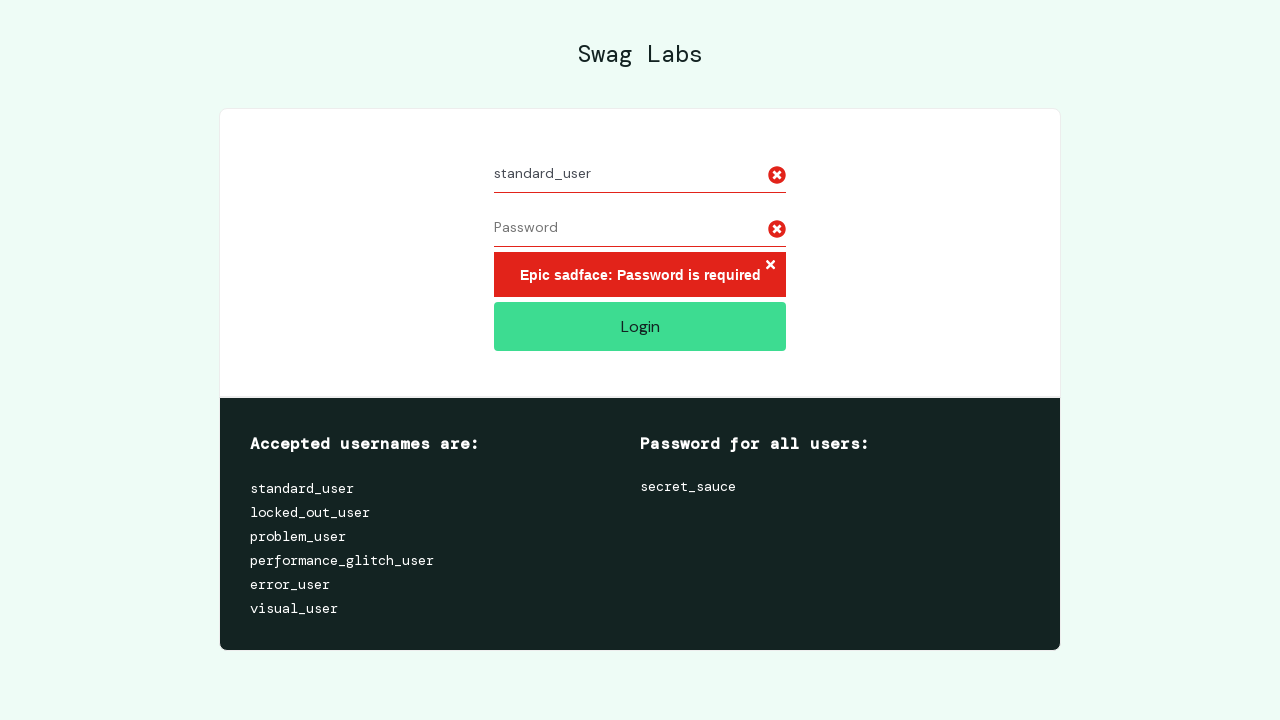

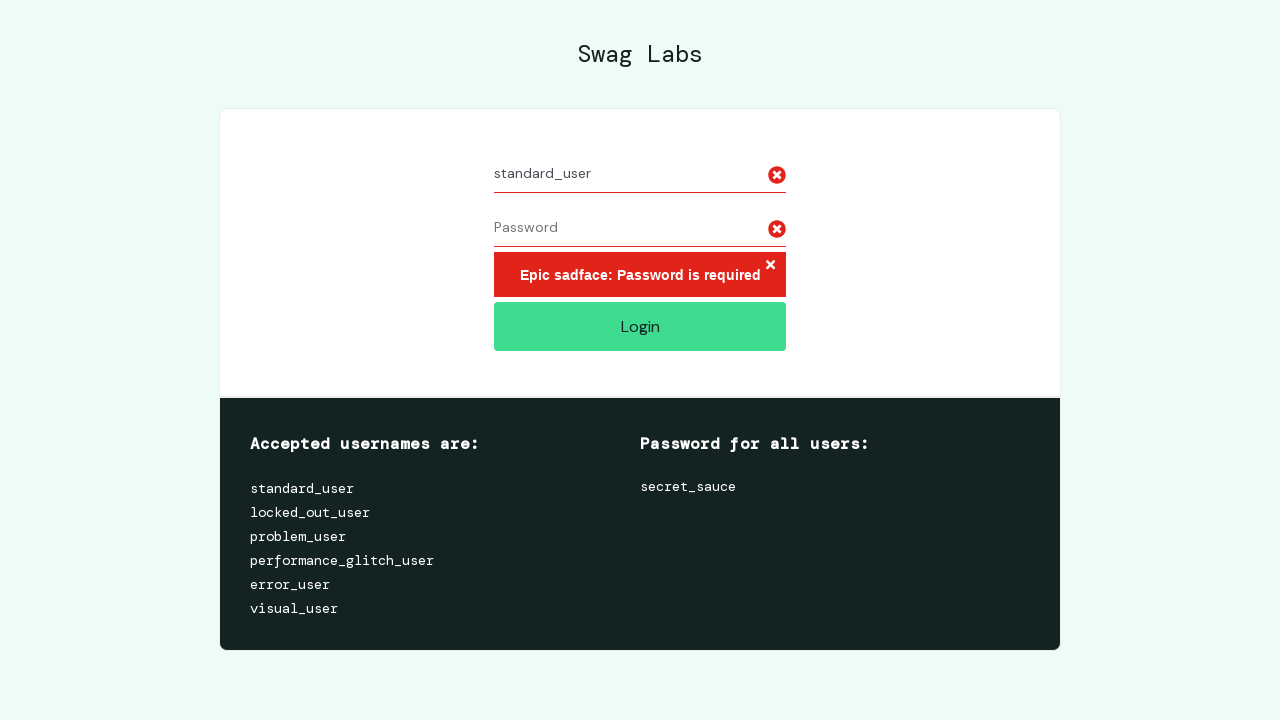